Navigates to the Great Day inspirational quotes website and verifies that the message box with daily inspiration content loads properly.

Starting URL: https://www.greatday.com/

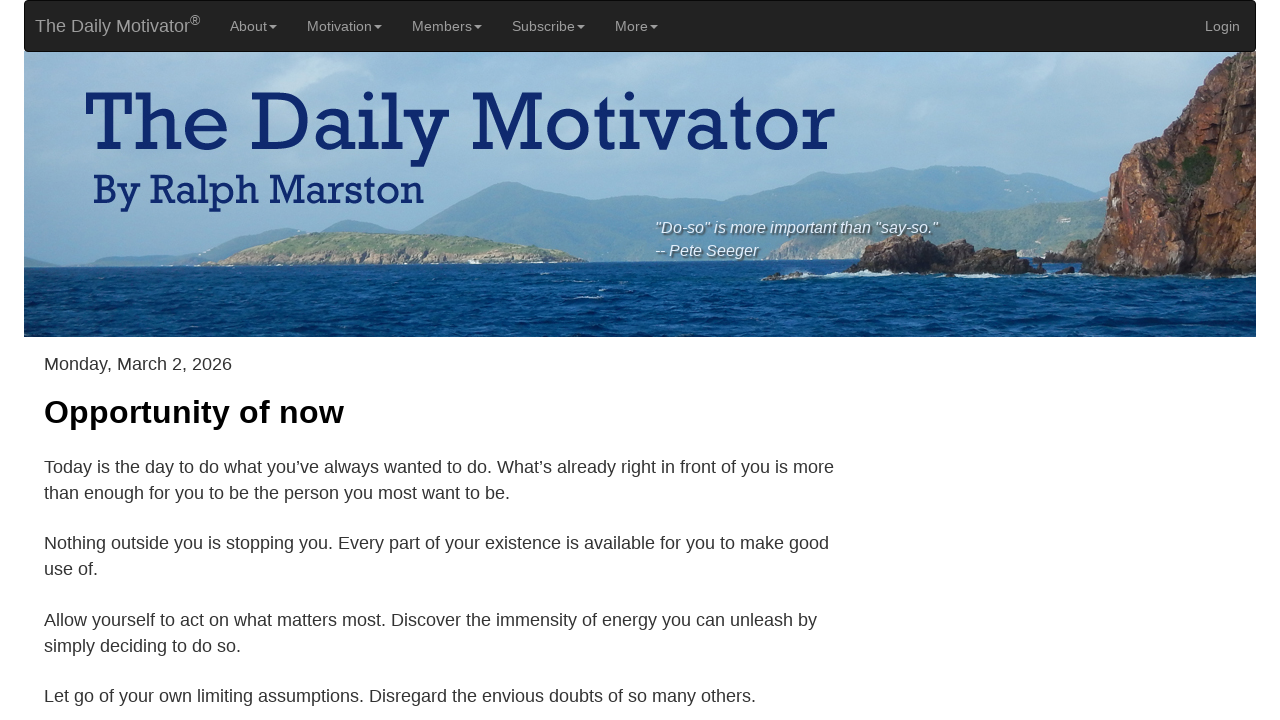

Navigated to Great Day inspirational quotes website
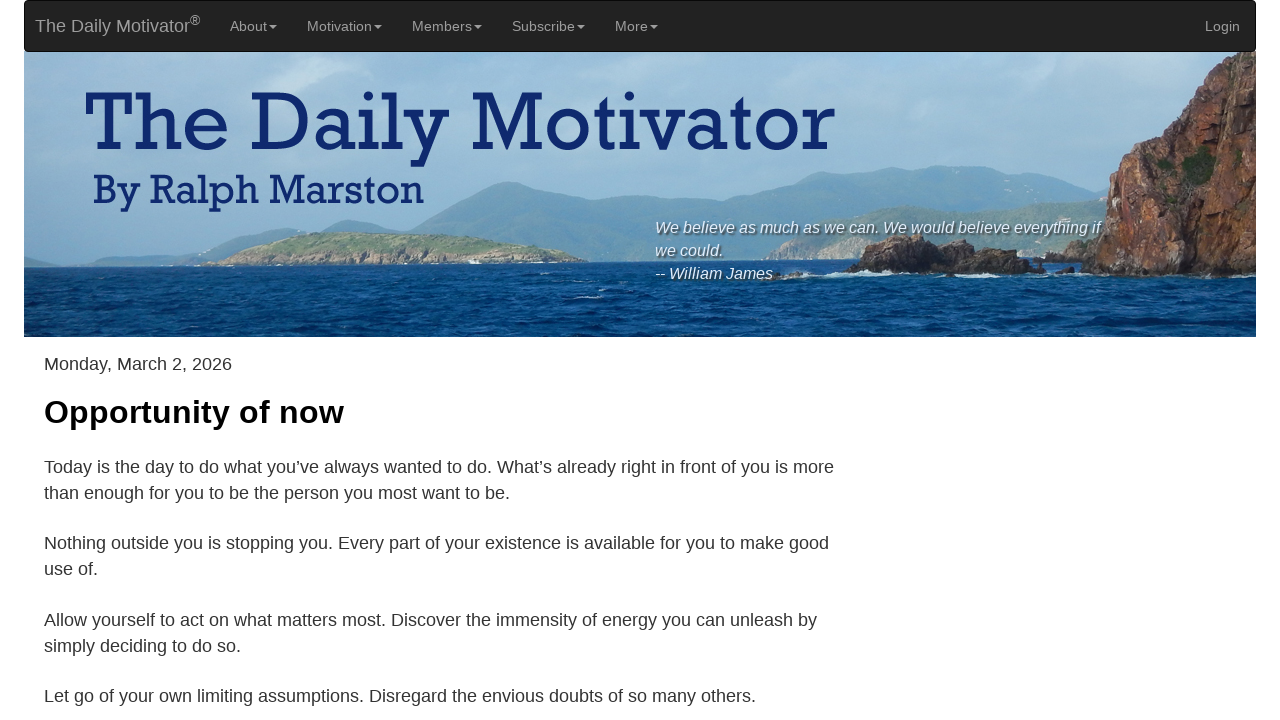

Message box with daily inspiration content loaded
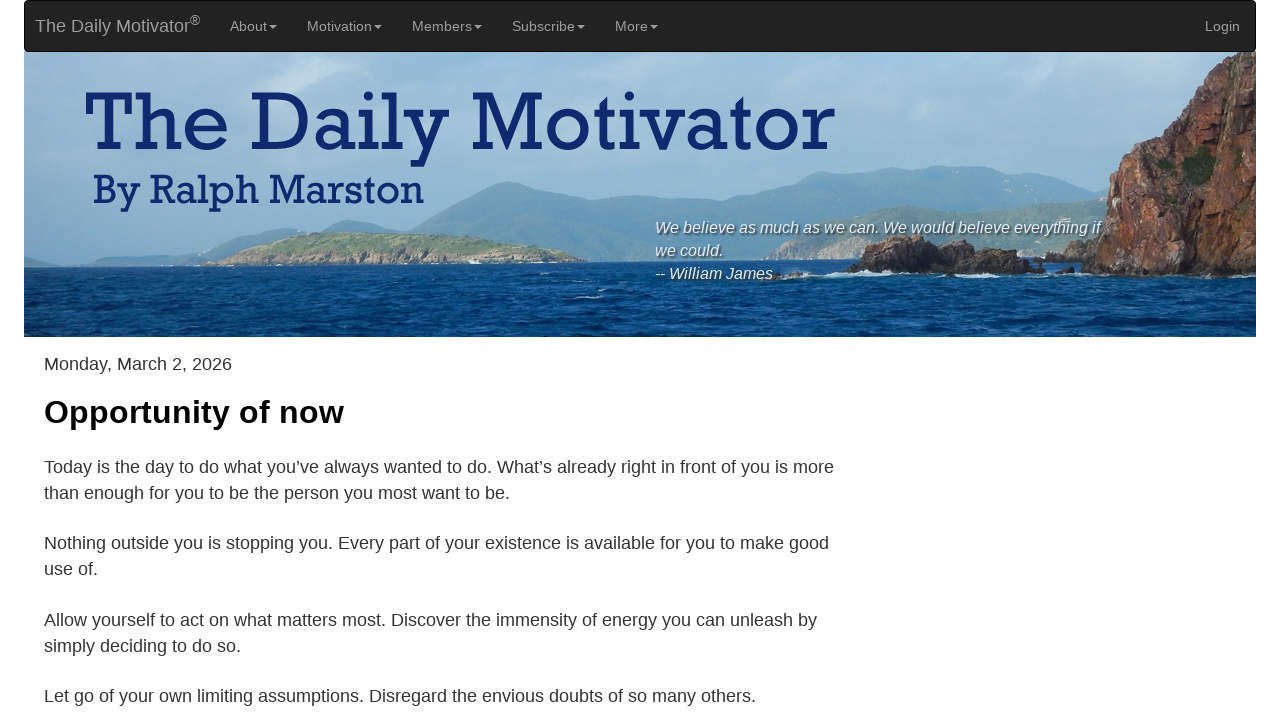

Verified h3 heading element is present in message box
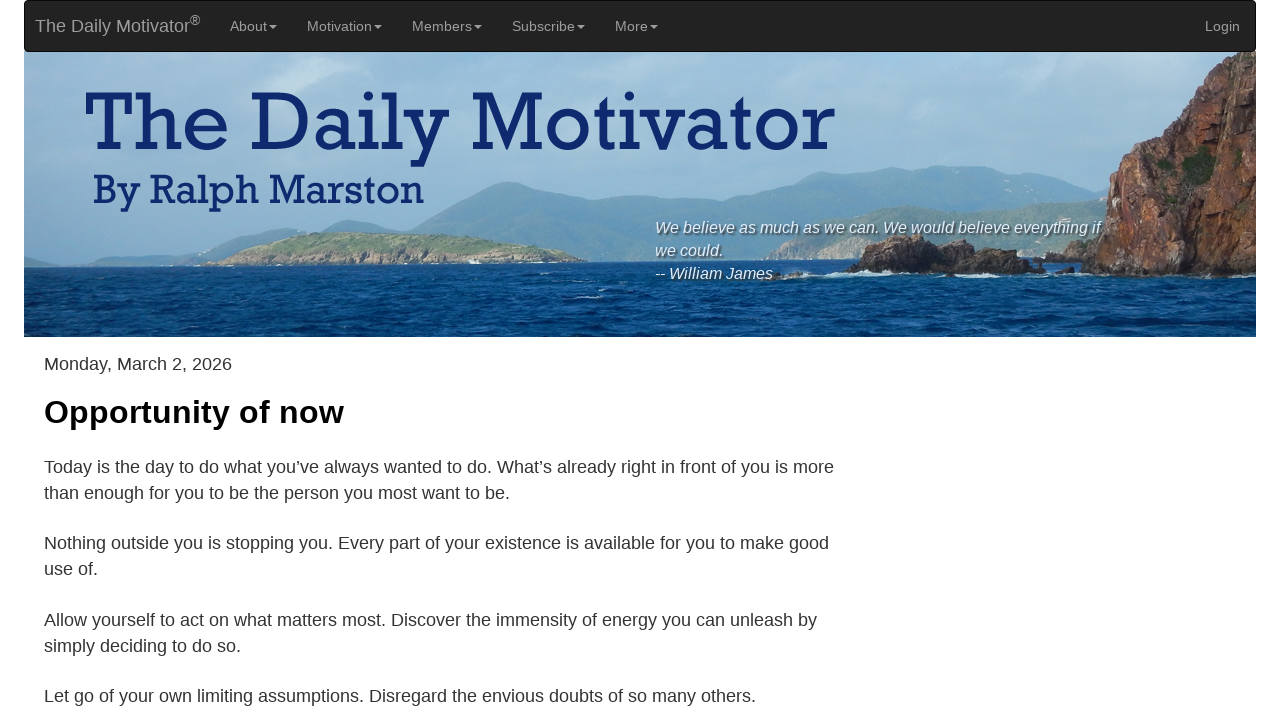

Verified h1 heading element is present in message box
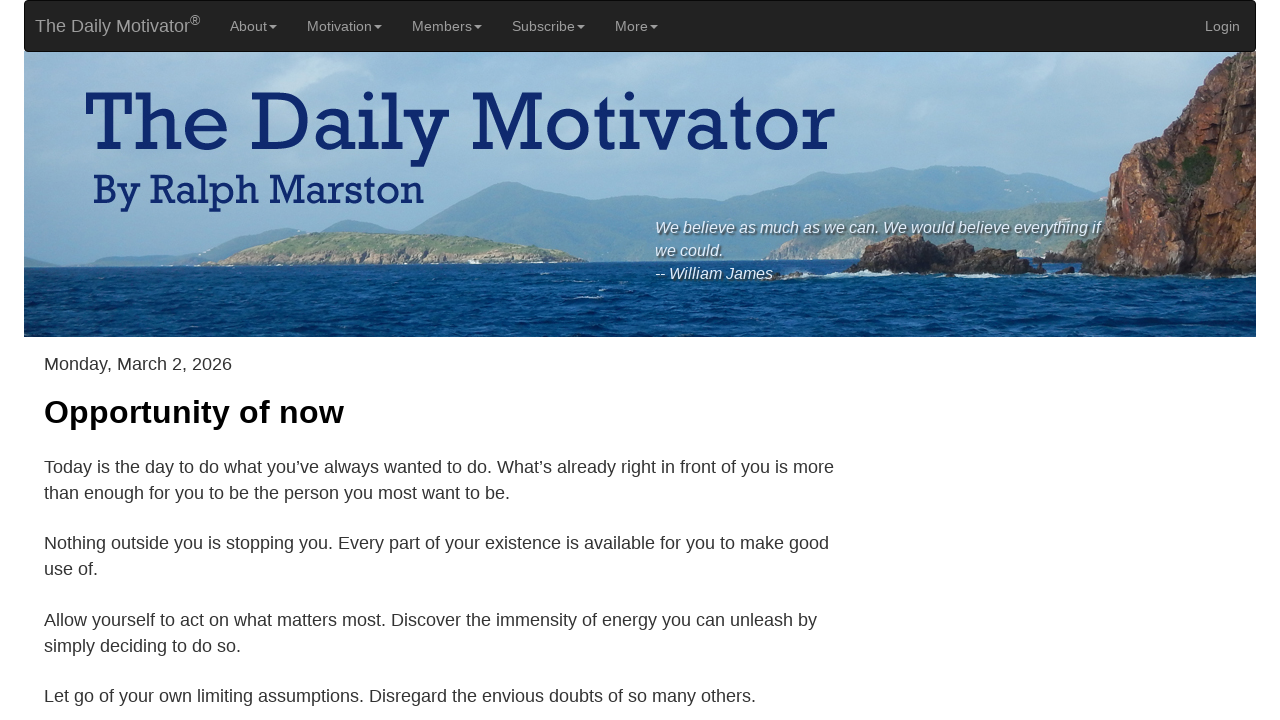

Verified main text paragraph element is present in message box
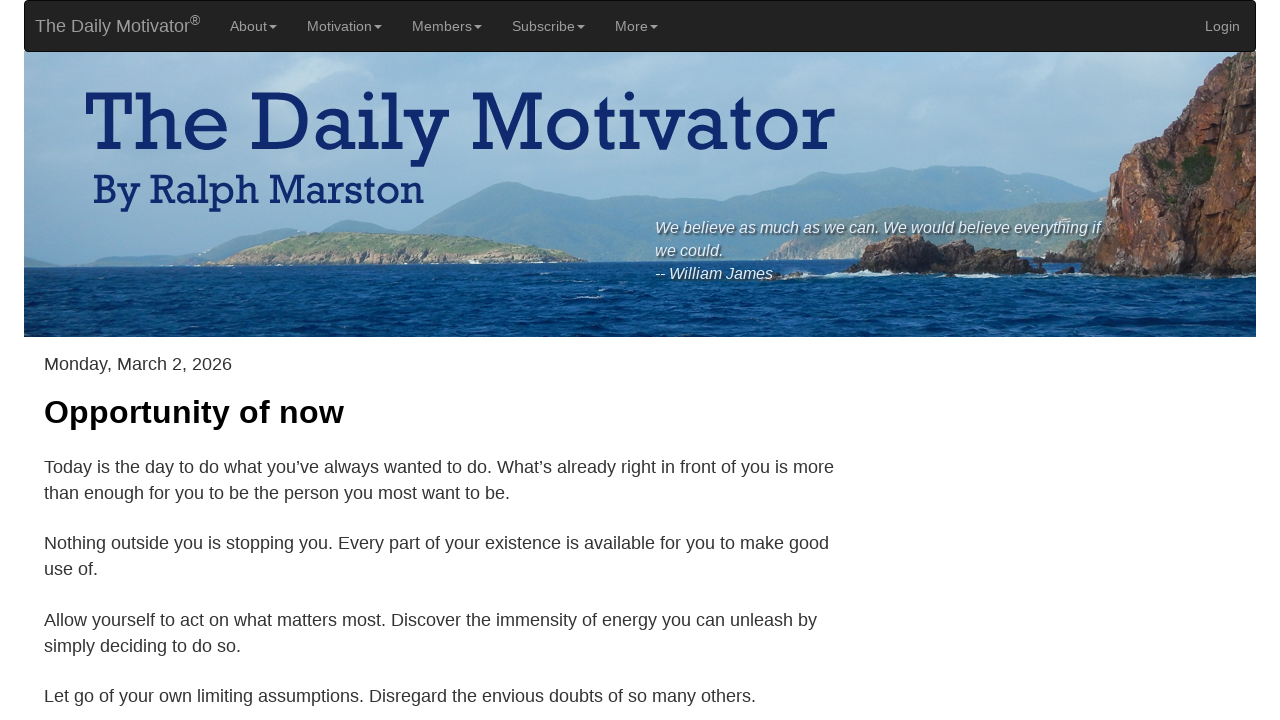

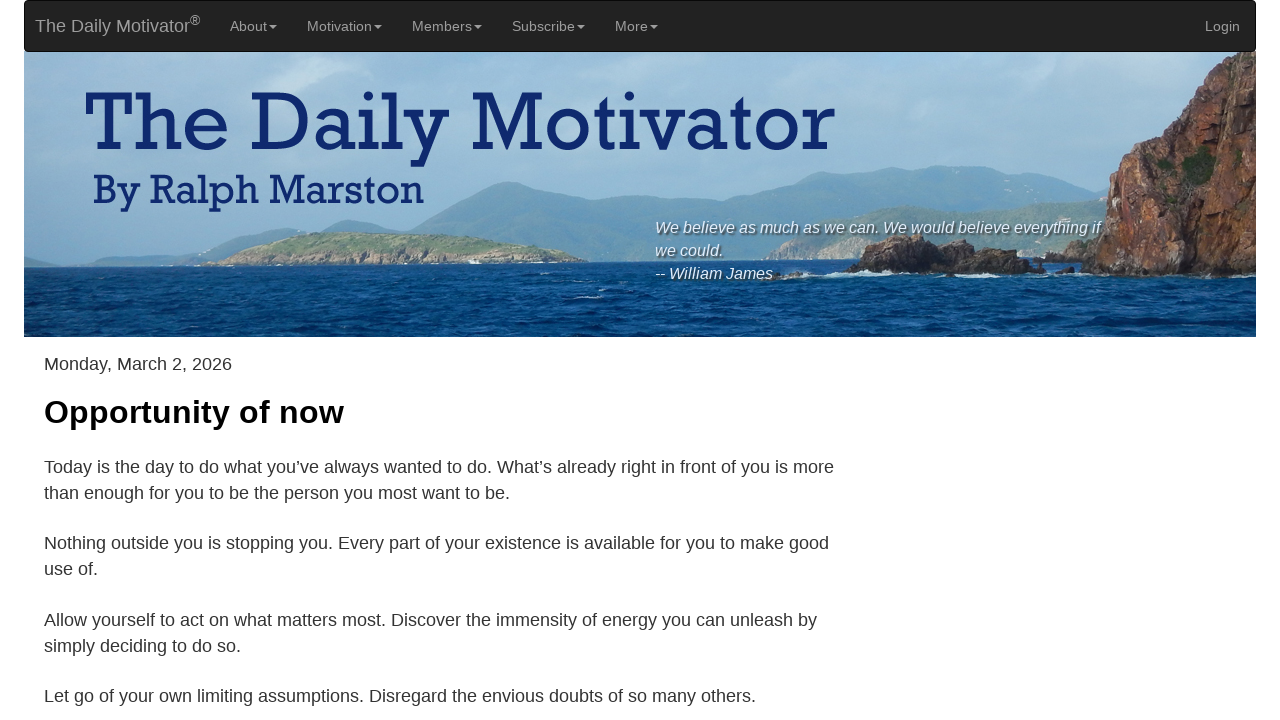